Tests GitHub search functionality by entering a search term and submitting the search form

Starting URL: https://github.com/

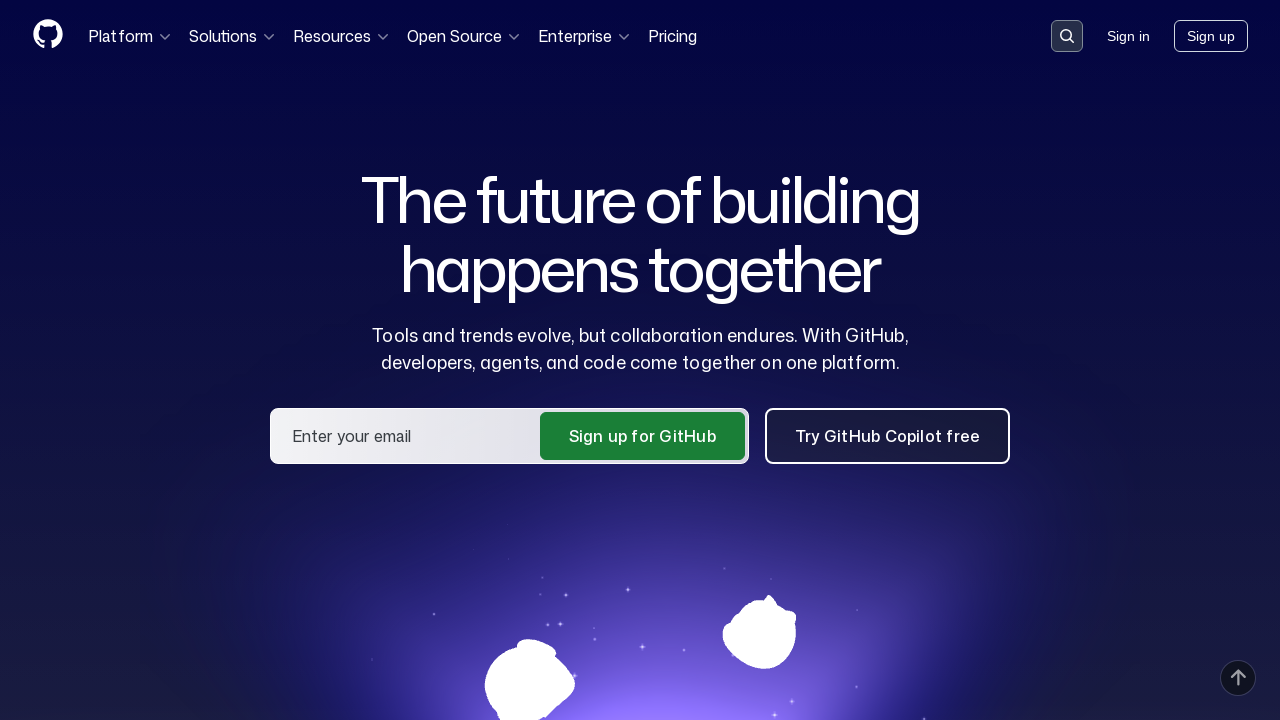

Clicked search button to open search field at (1067, 36) on button[data-target='qbsearch-input.inputButton']
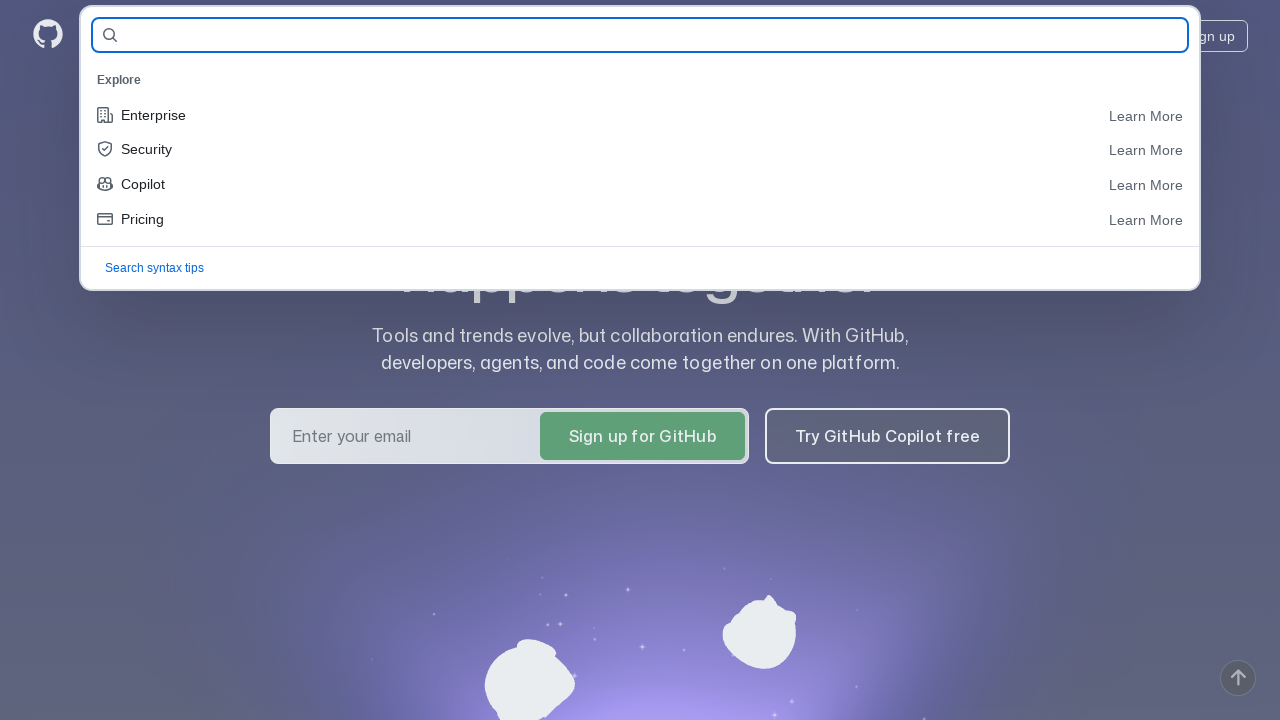

Entered 'selenium' in search field on input#query-builder-test
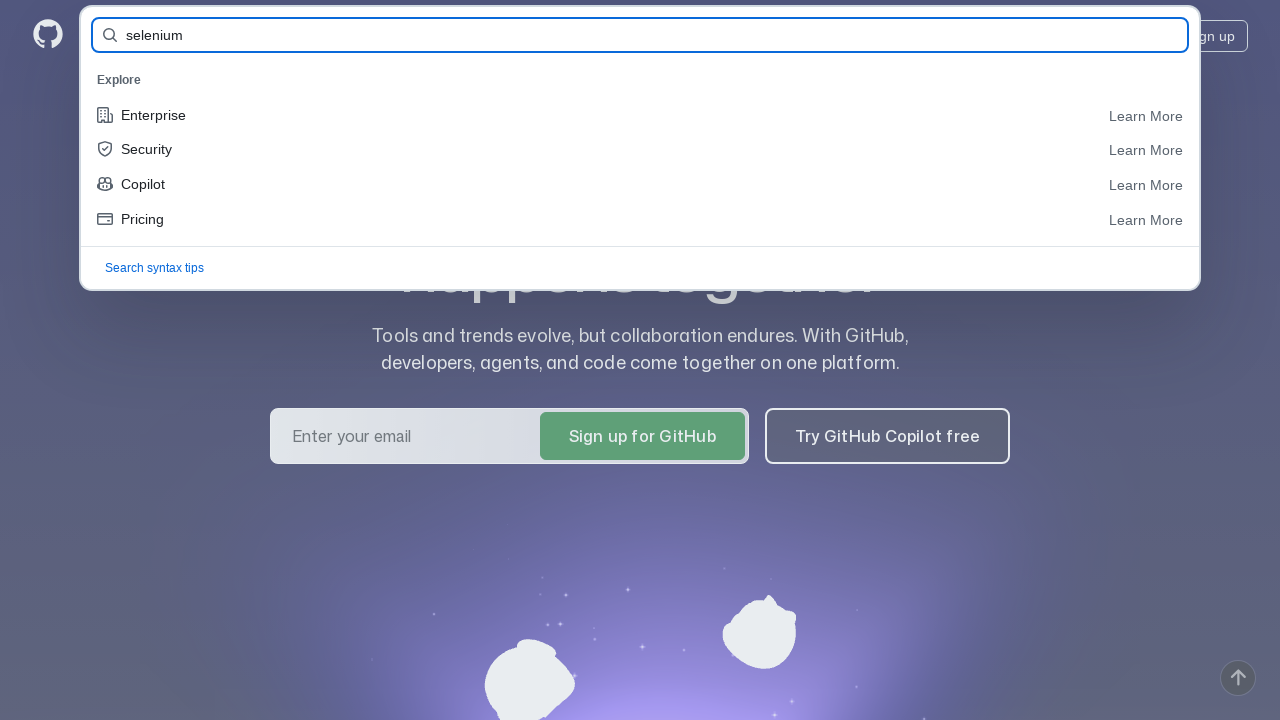

Pressed Enter to submit search form
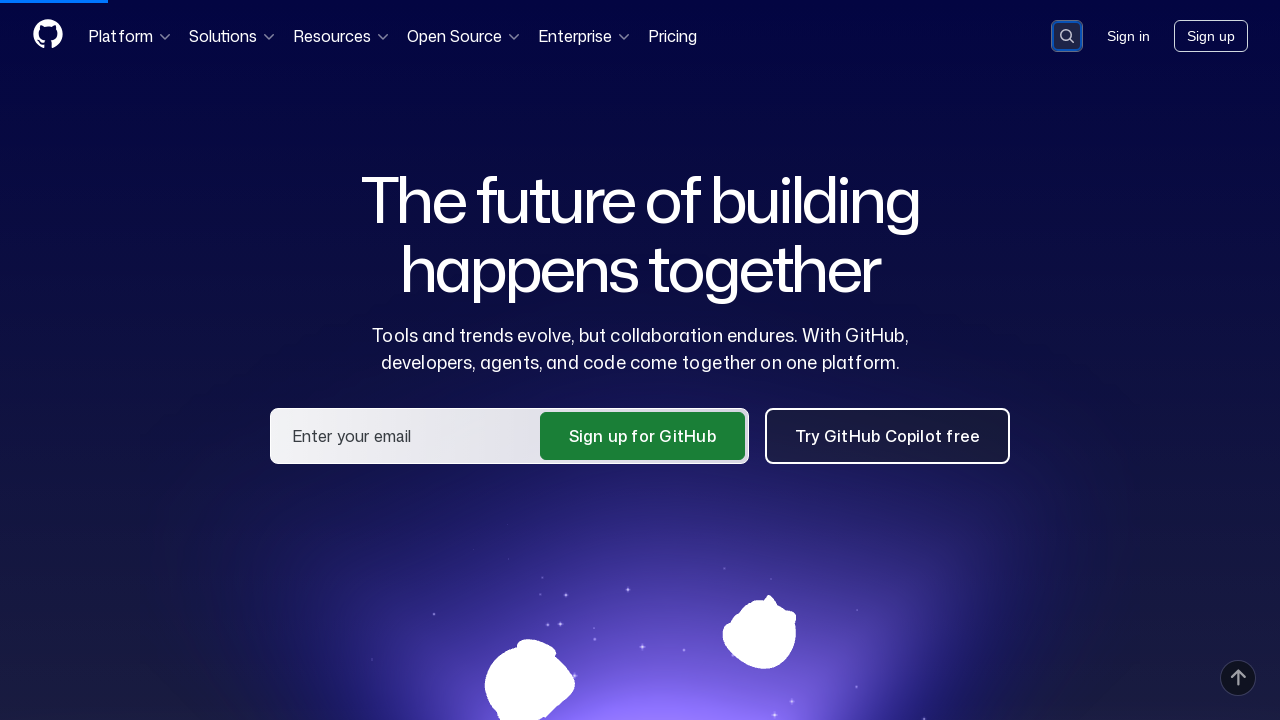

Search results list loaded successfully
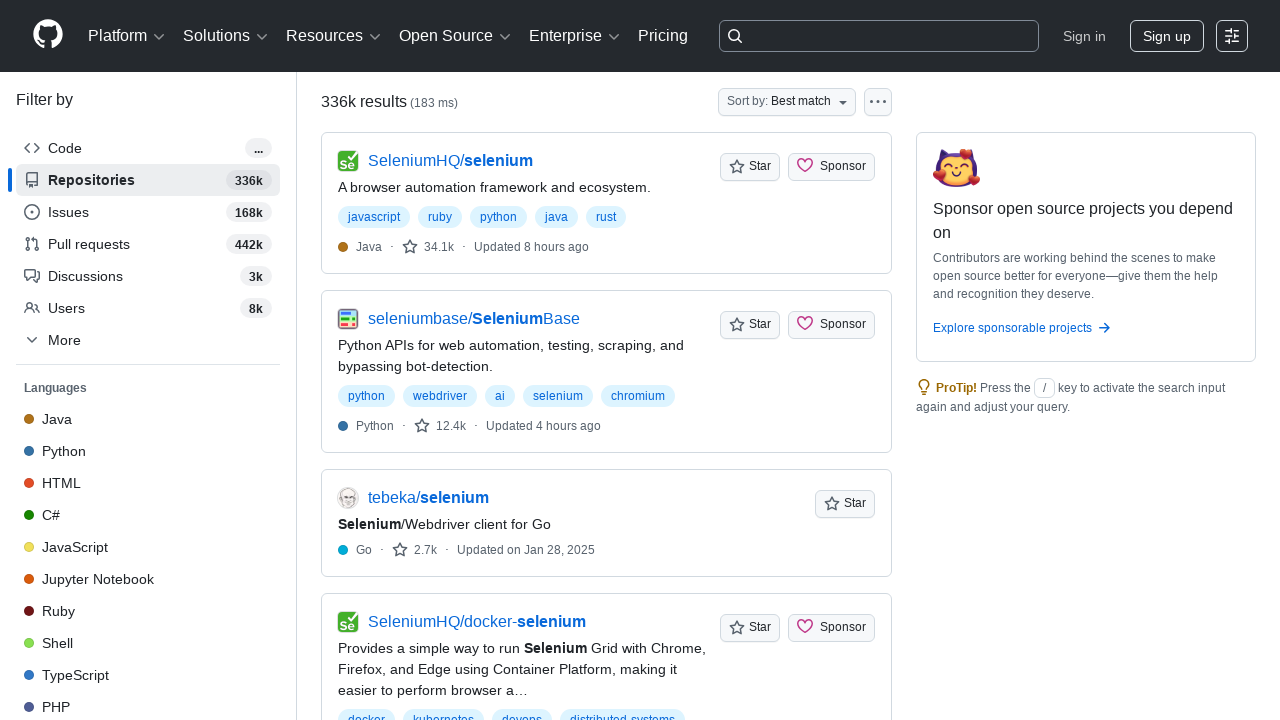

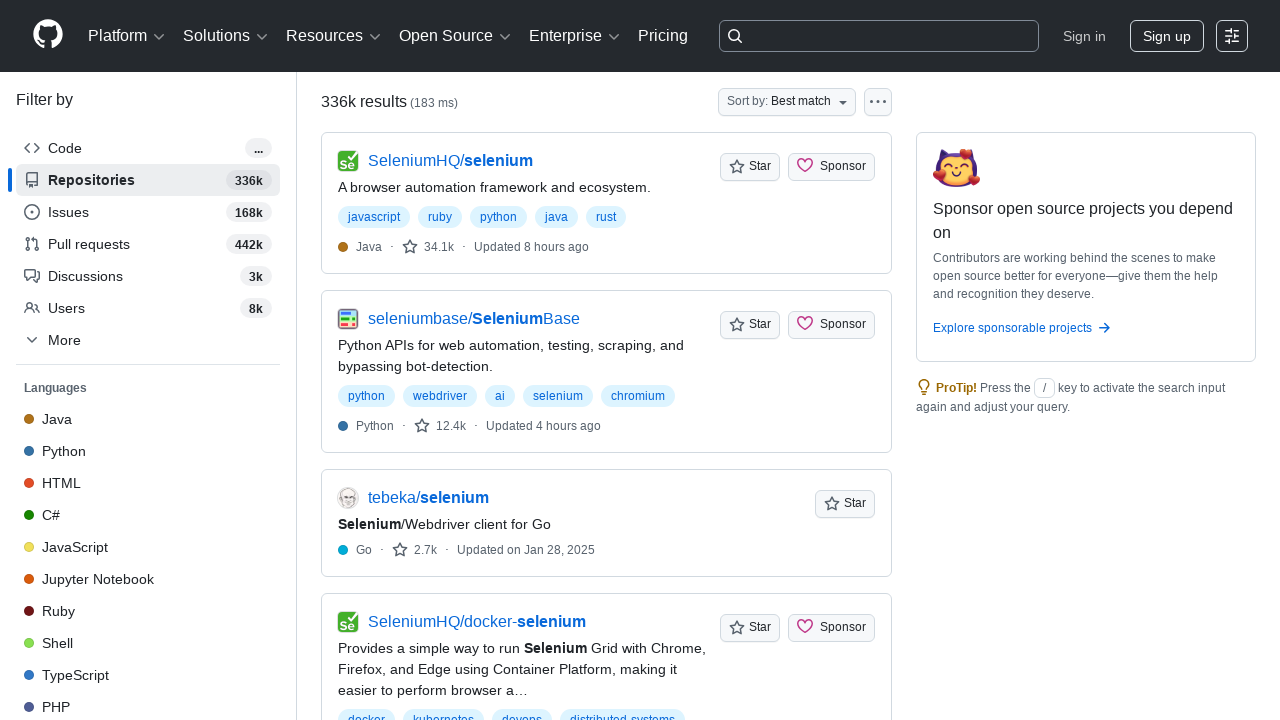